Navigates to Starz movies page, verifies movie slides are present, then navigates to the series page and verifies series slides are displayed.

Starting URL: https://www.starz.com/us/en/movies

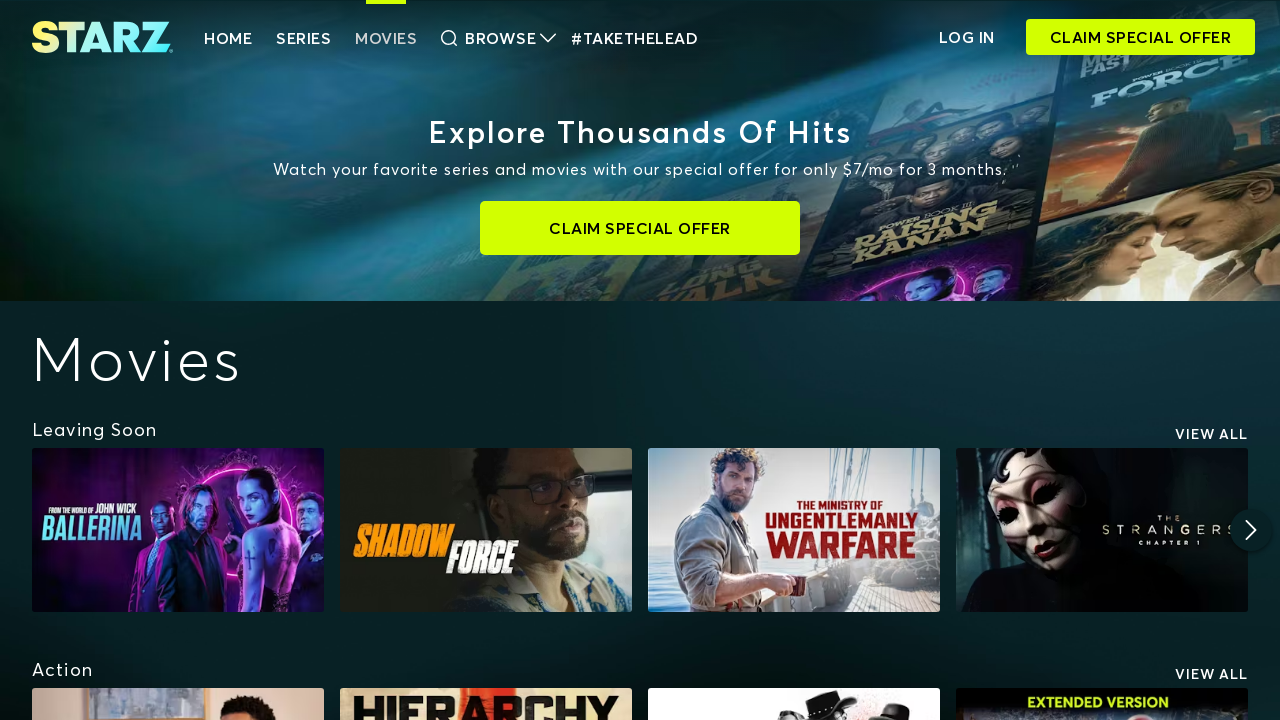

Waited for movie slides to load on movies page
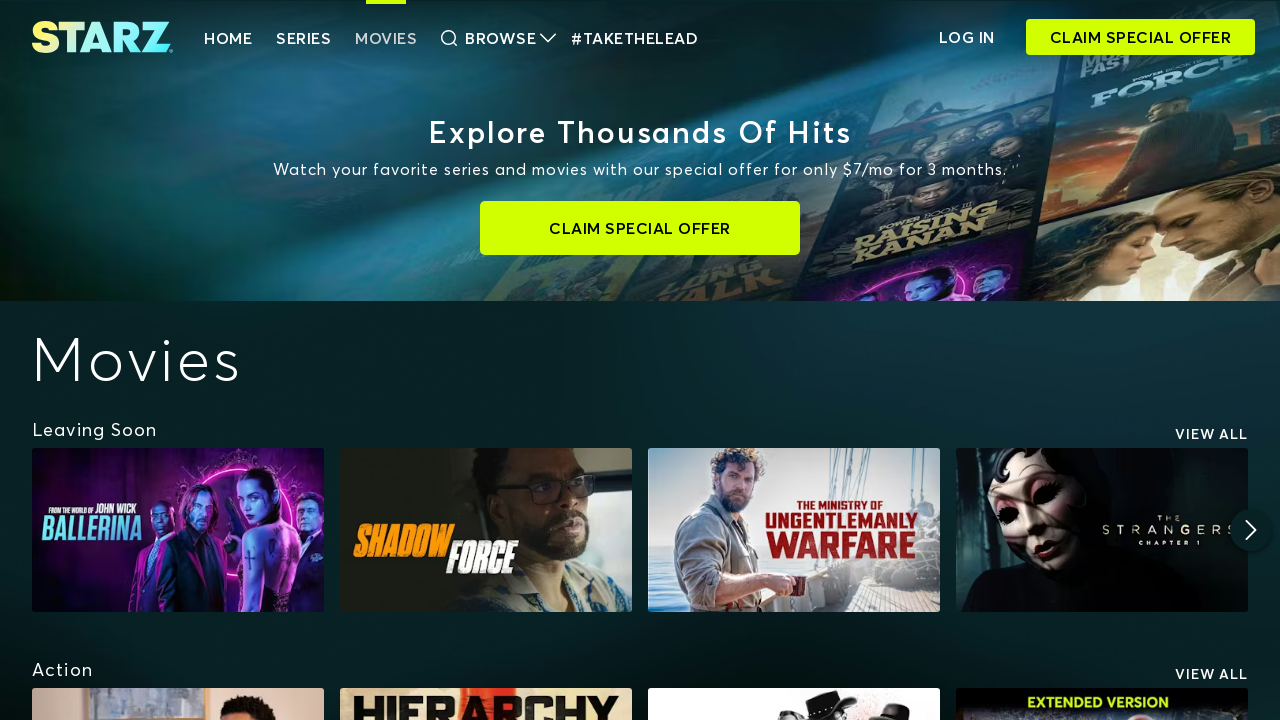

Located movie slide elements
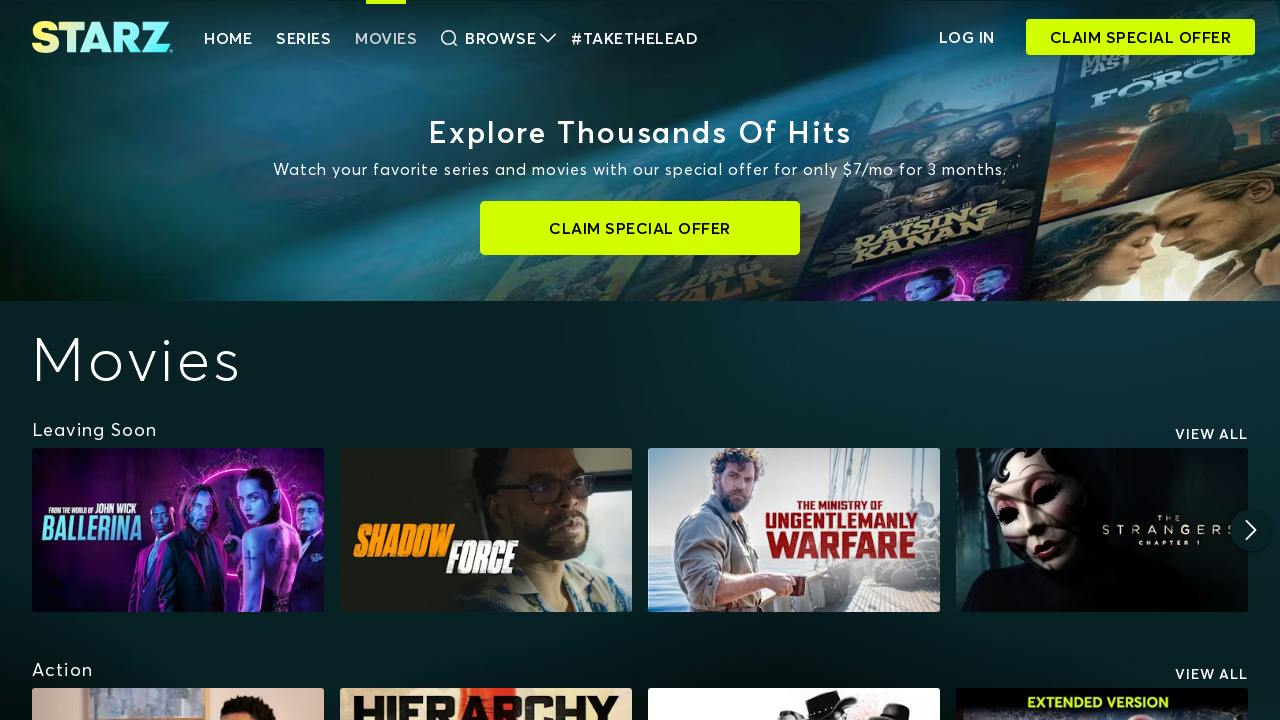

Verified first movie slide is visible
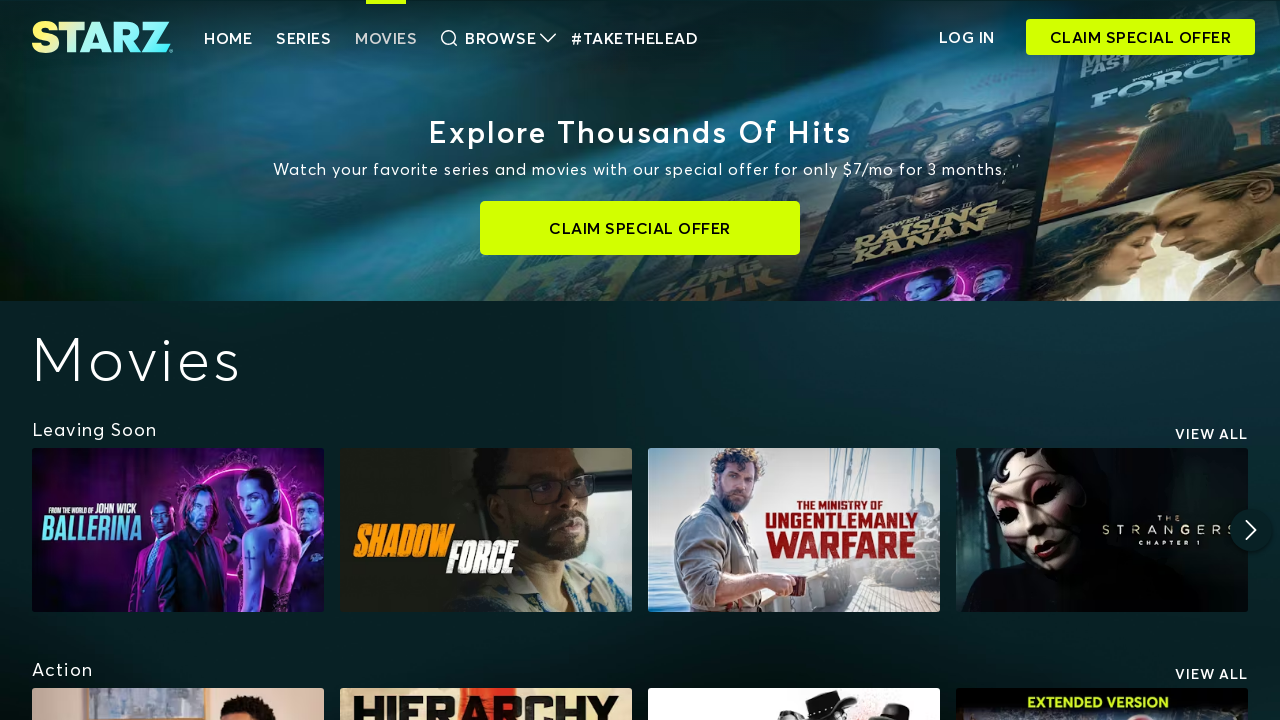

Navigated to Starz series page
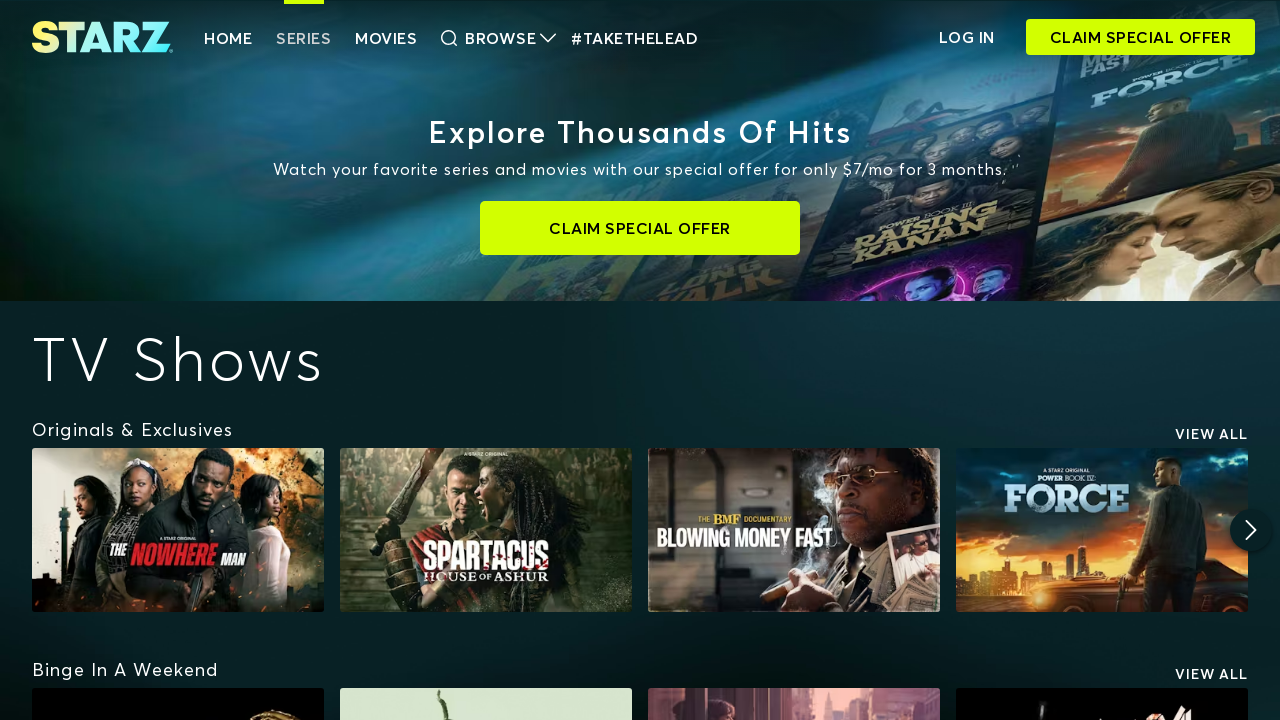

Waited for series slides to load on series page
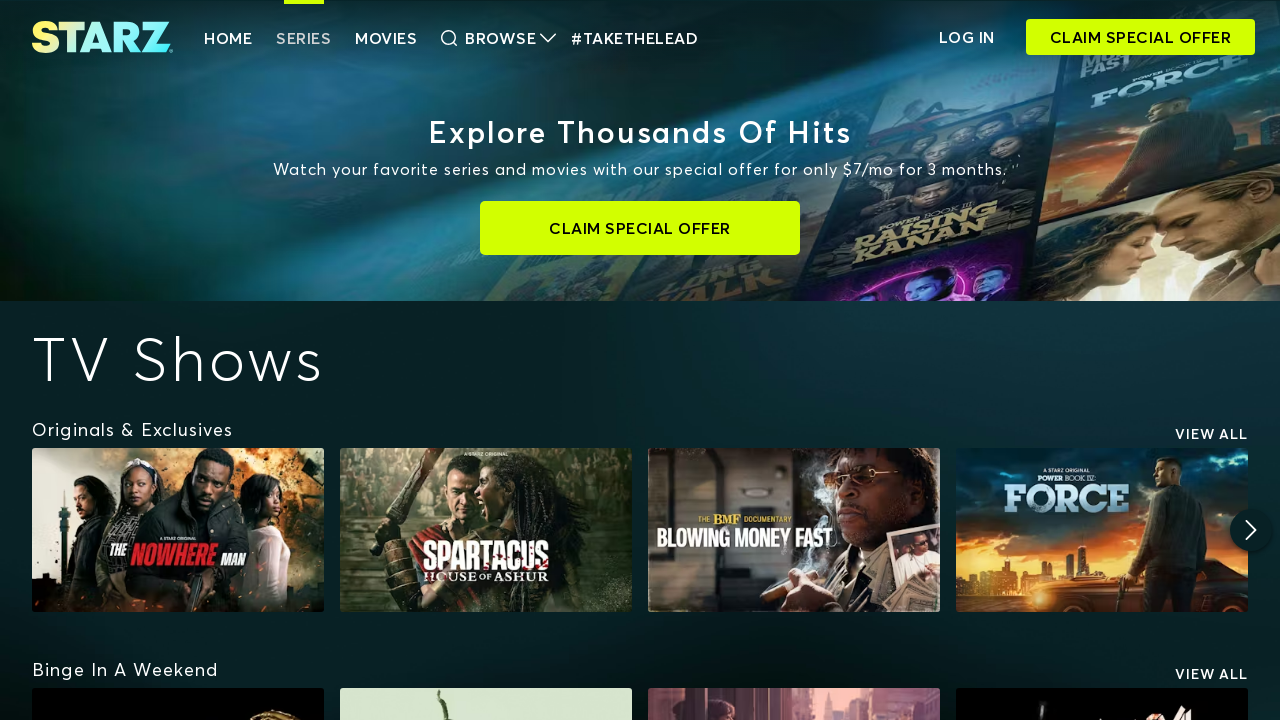

Located series slide elements
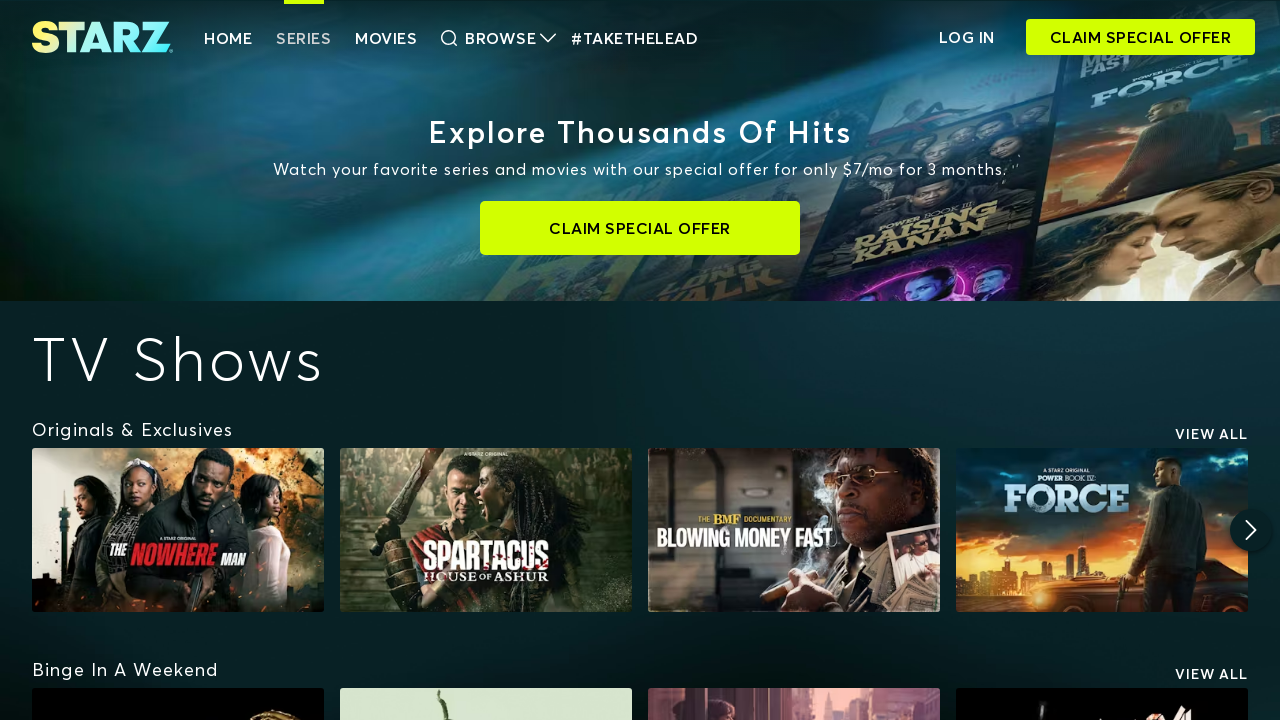

Verified first series slide is visible
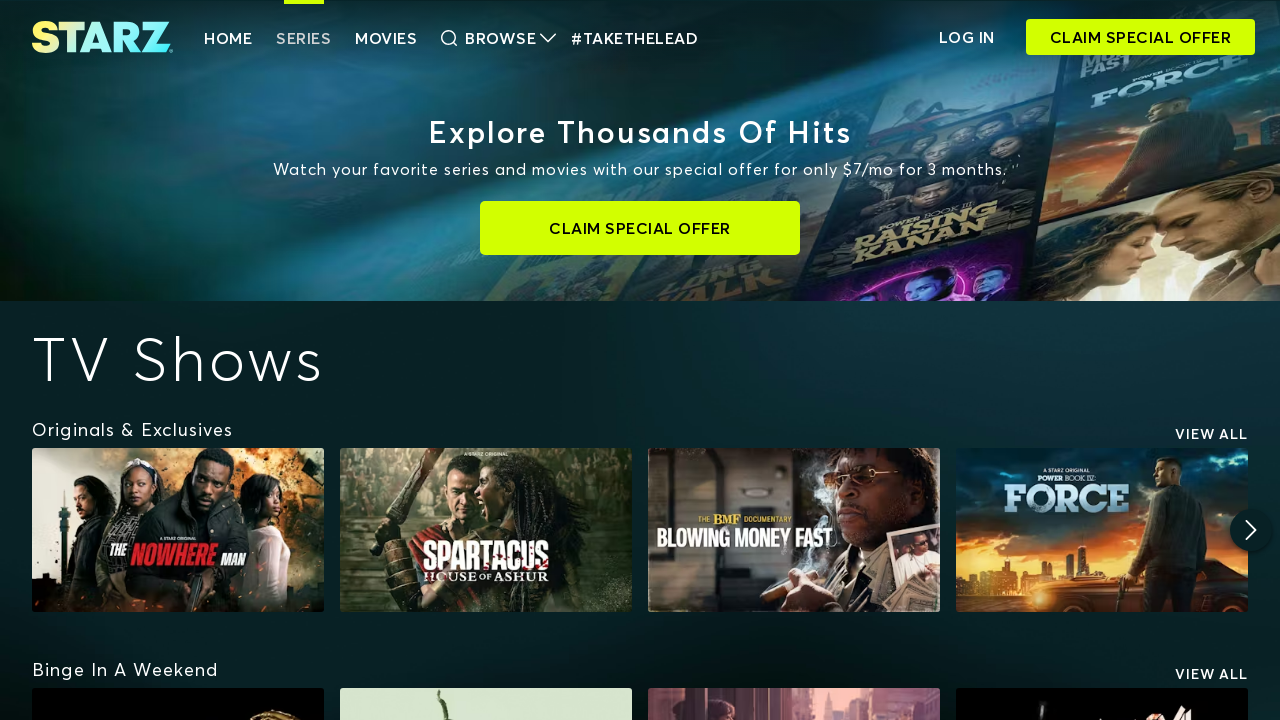

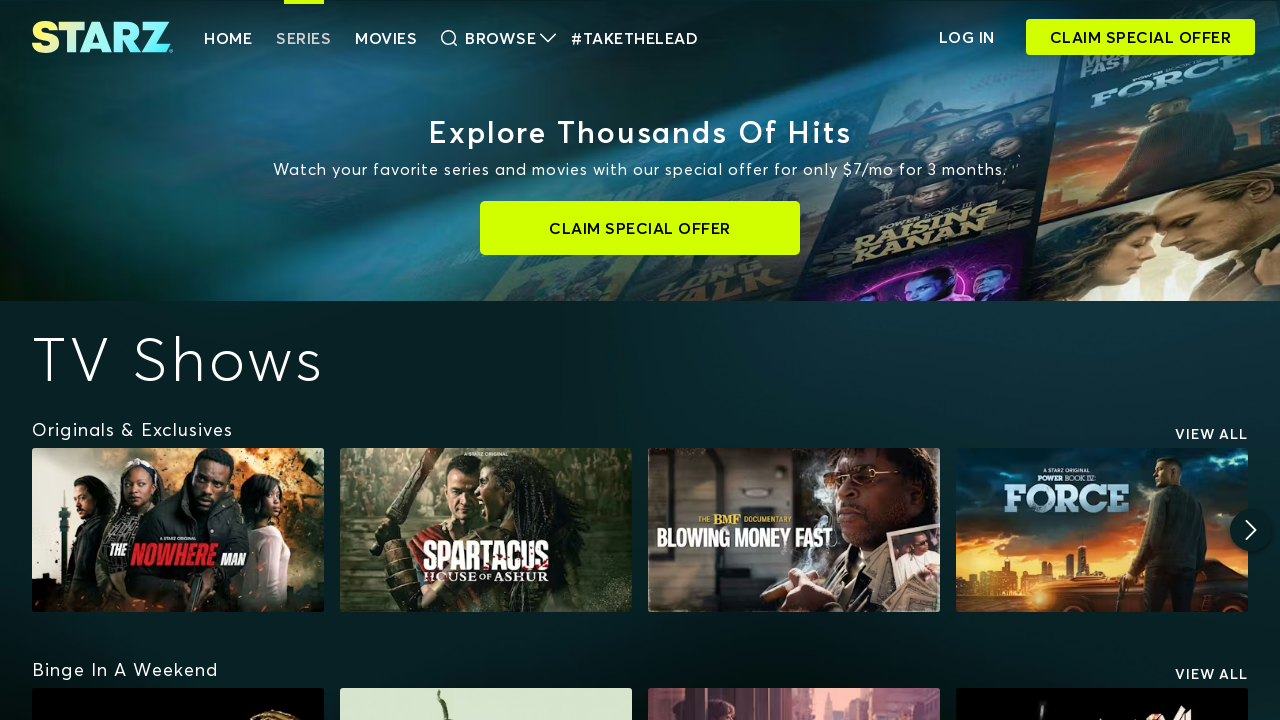